Tests minimum character validation for text box fields on the DemoQA elements page

Starting URL: https://demoqa.com/elements

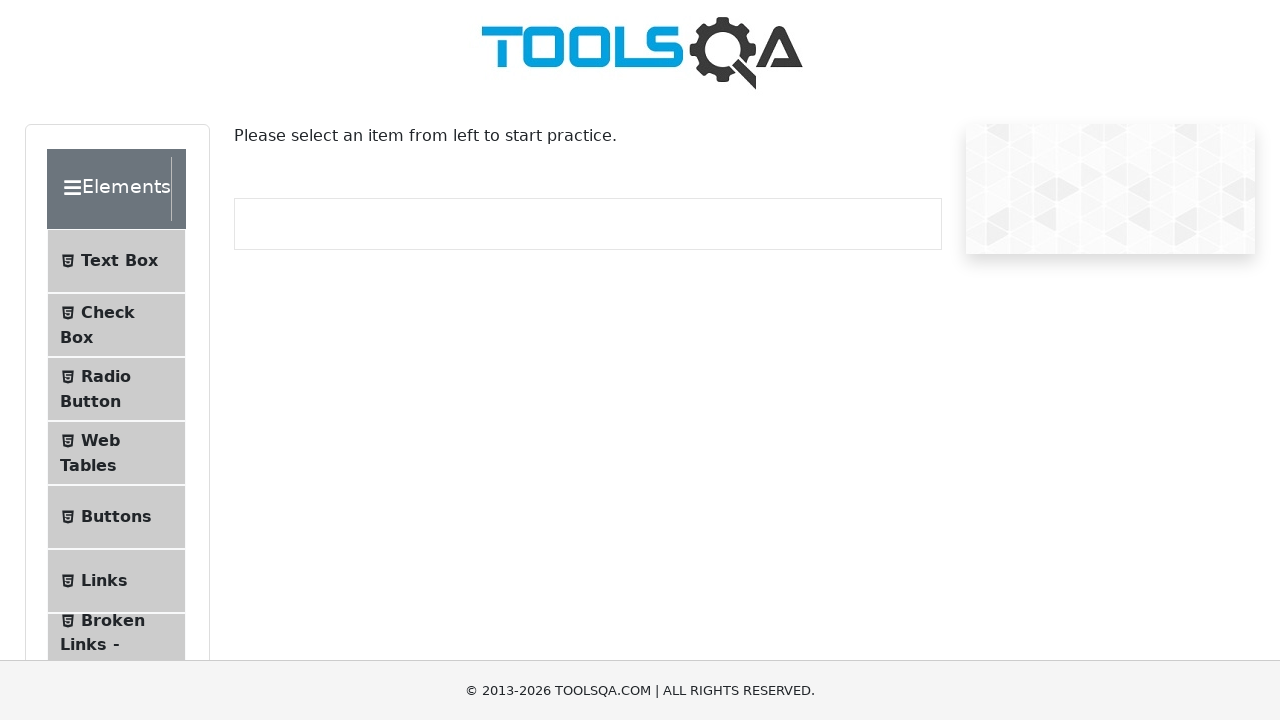

Clicked on Text Box menu item at (116, 261) on xpath=//*[@id='item-0']
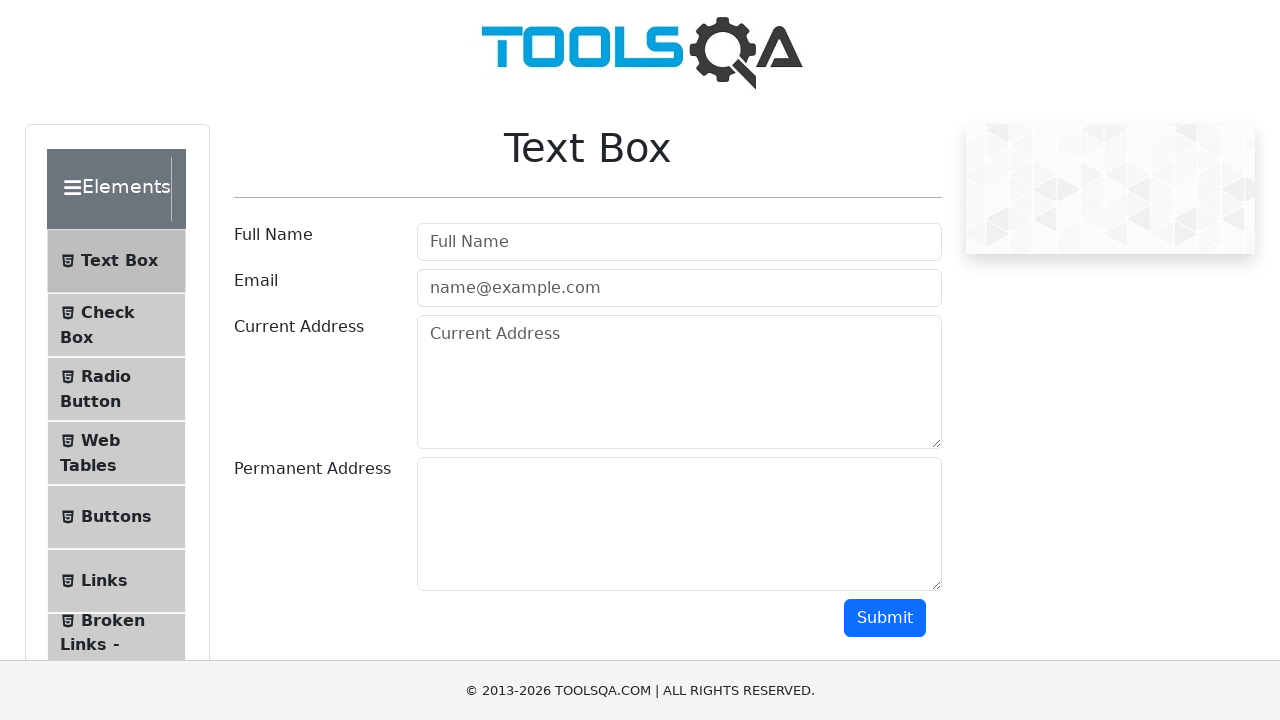

Clicked on username field at (679, 242) on xpath=//*[@id='userName']
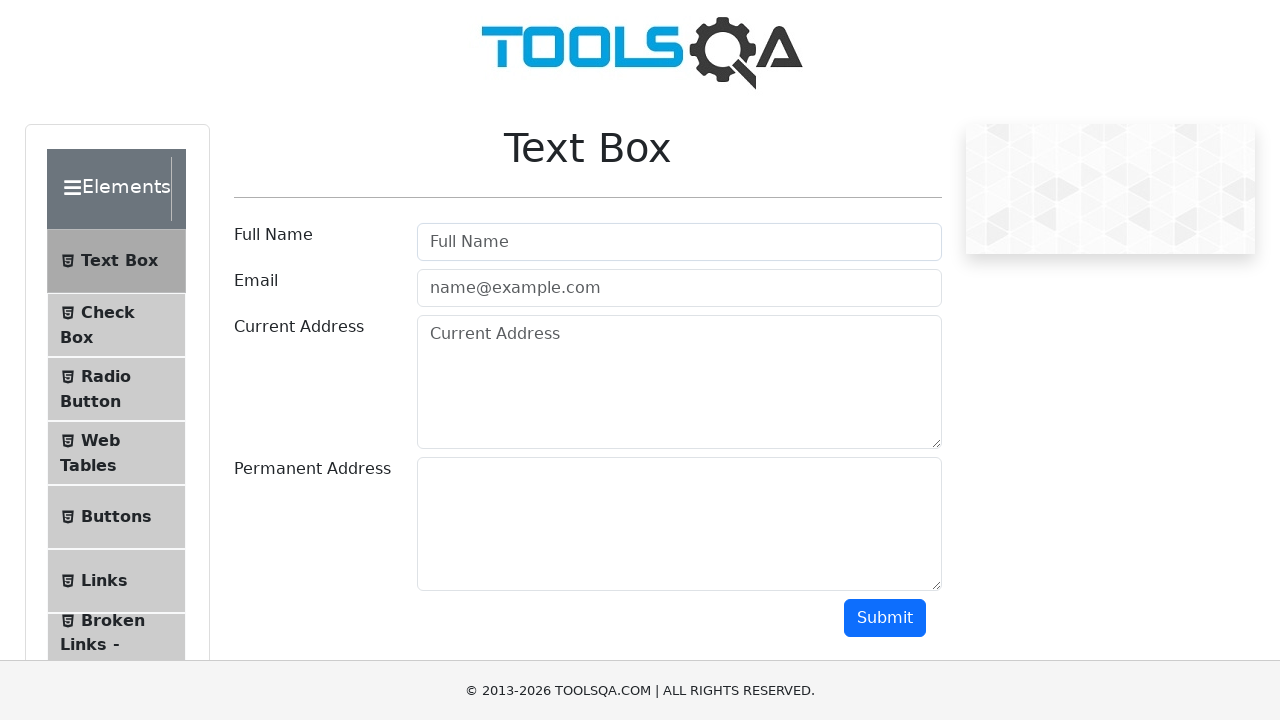

Filled username field with minimum characters 'ry' on //*[@id='userName']
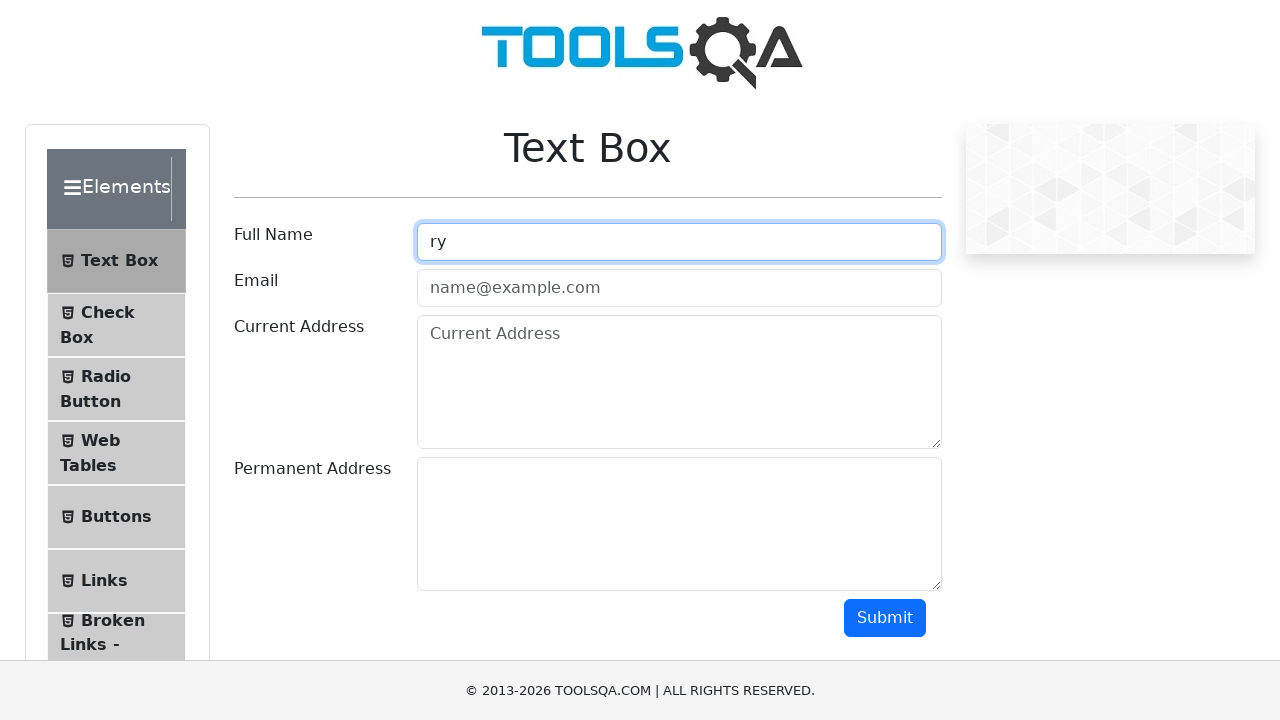

Clicked on email field at (679, 288) on xpath=//*[@id='userEmail']
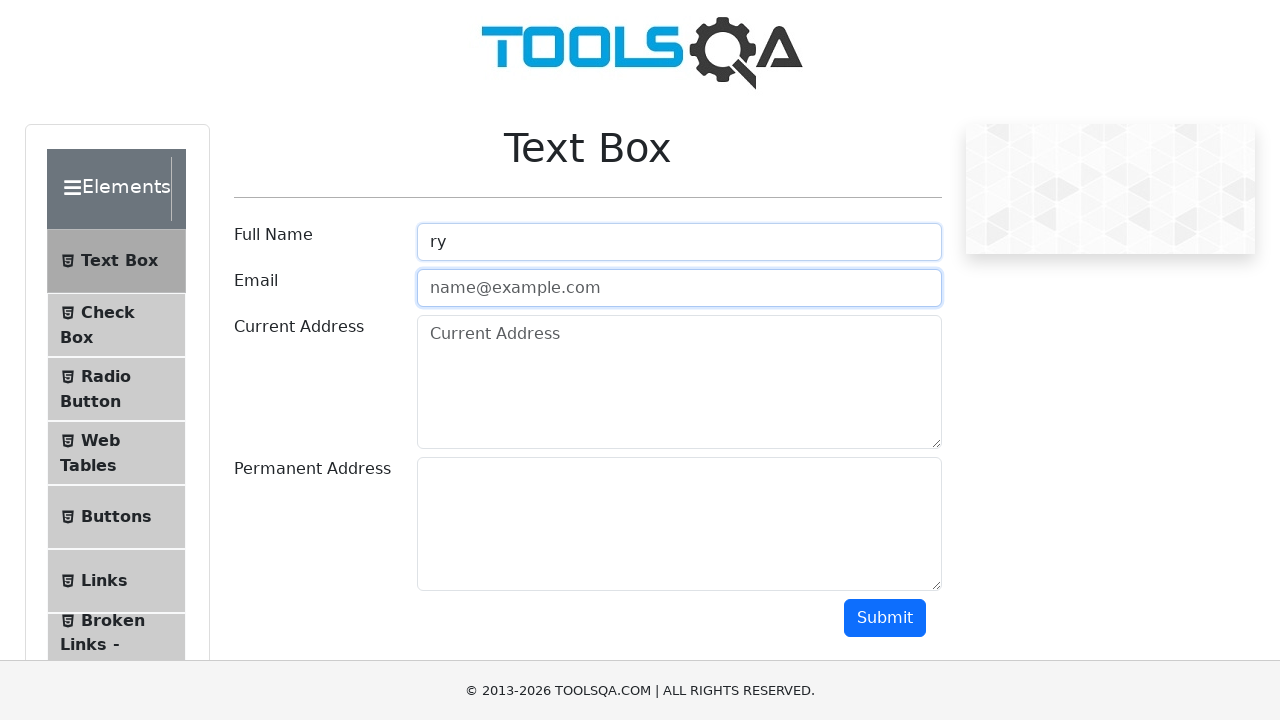

Filled email field with minimum characters 'xhud' on //*[@id='userEmail']
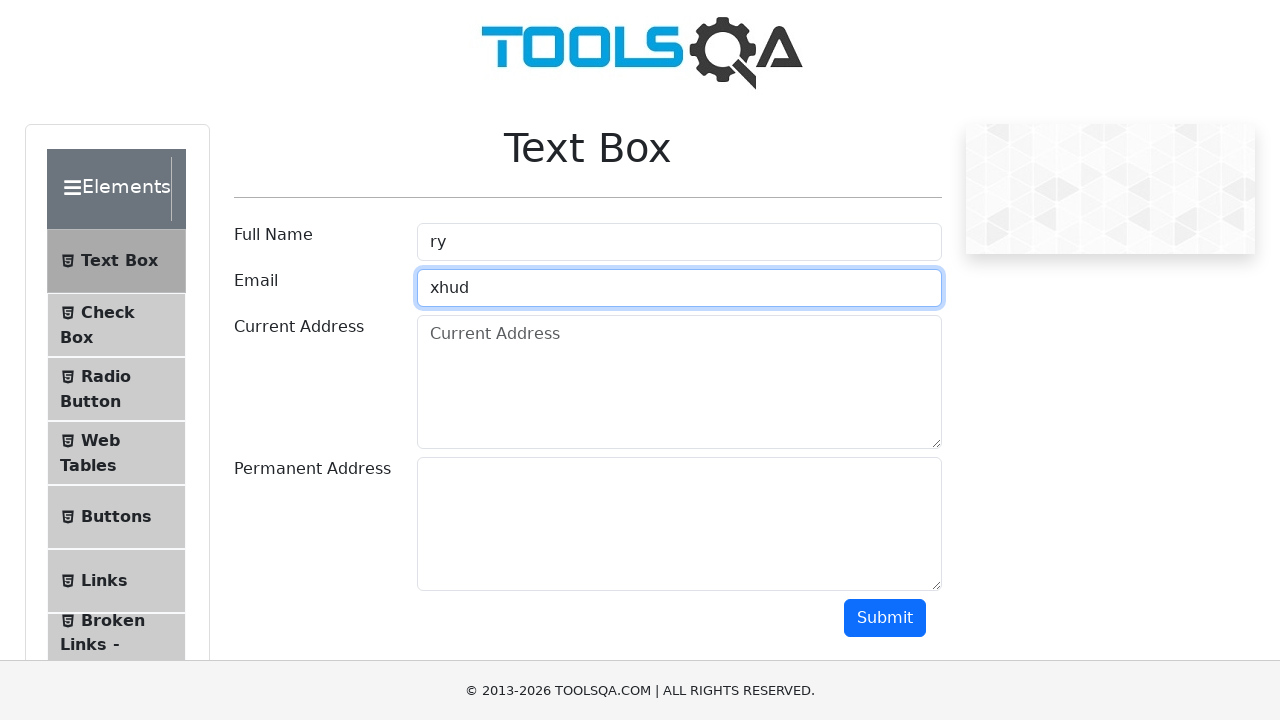

Clicked on current address field at (679, 382) on xpath=//*[@id='currentAddress']
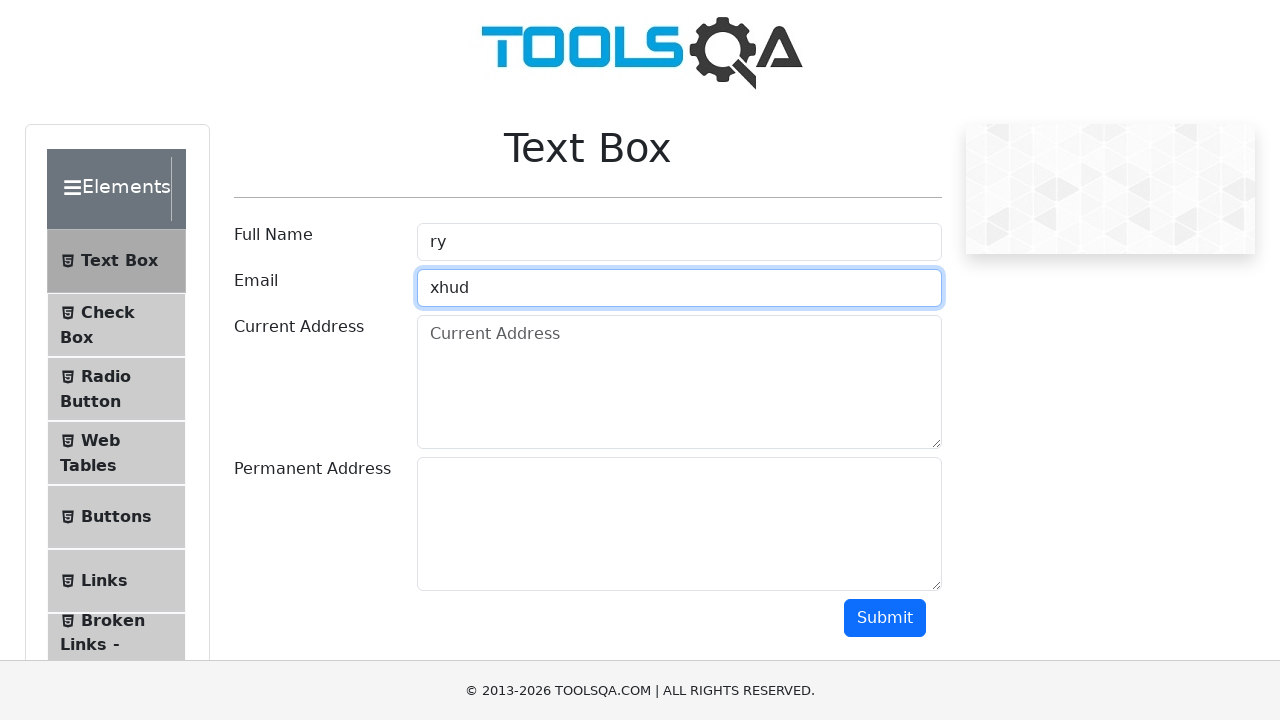

Filled current address field with minimum characters 'u484' on //*[@id='currentAddress']
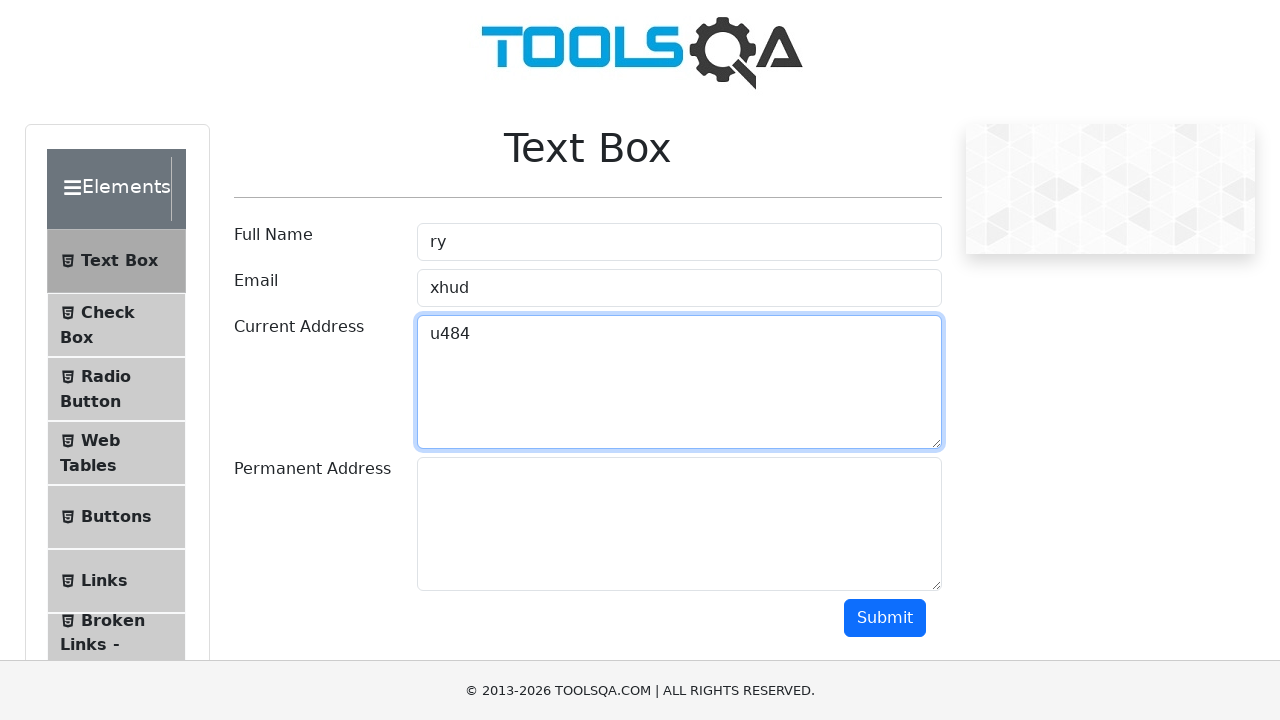

Filled permanent address field with minimum characters 'u484' on //*[@id='permanentAddress']
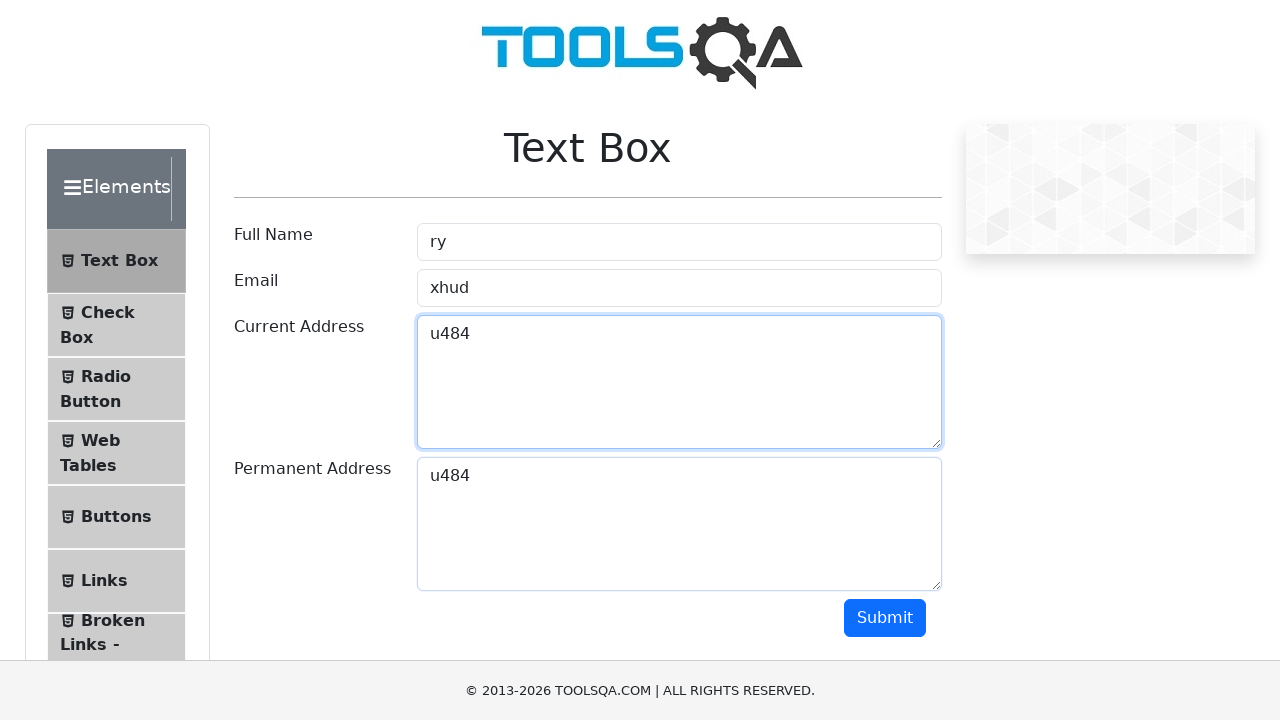

Scrolled submit button into view
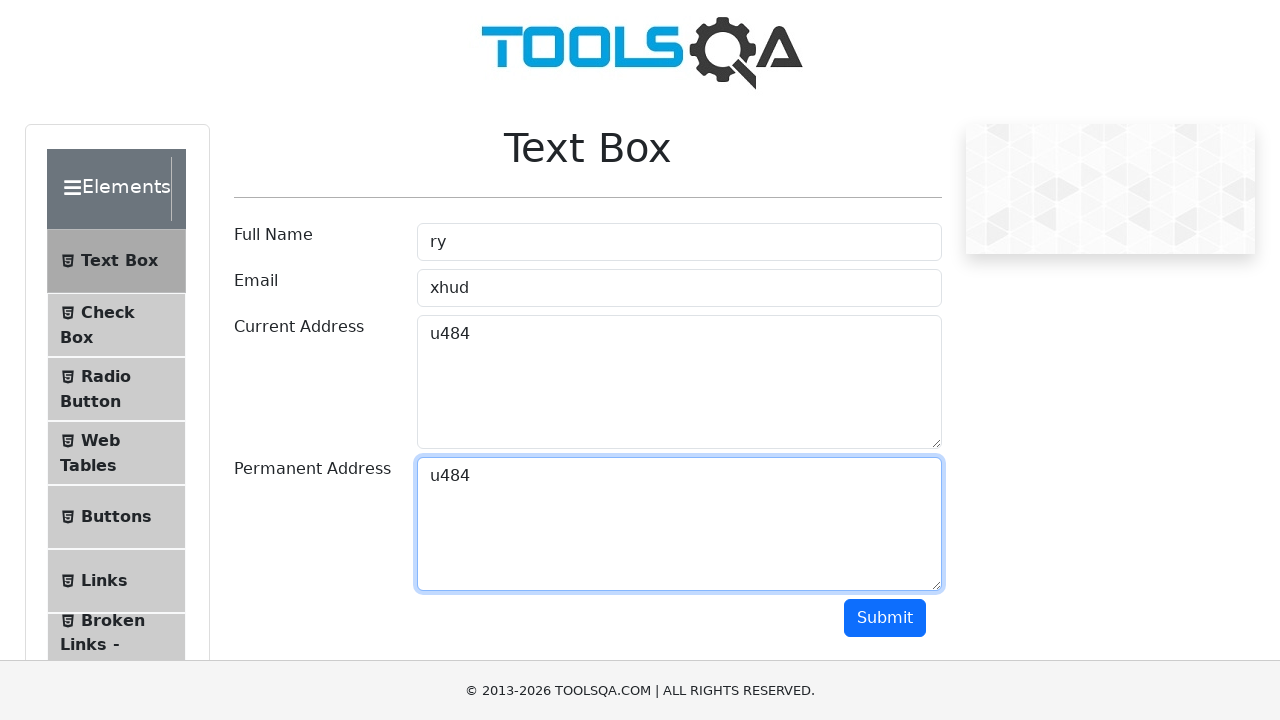

Clicked submit button to test minimum character validation at (885, 618) on xpath=//*[@id='submit']
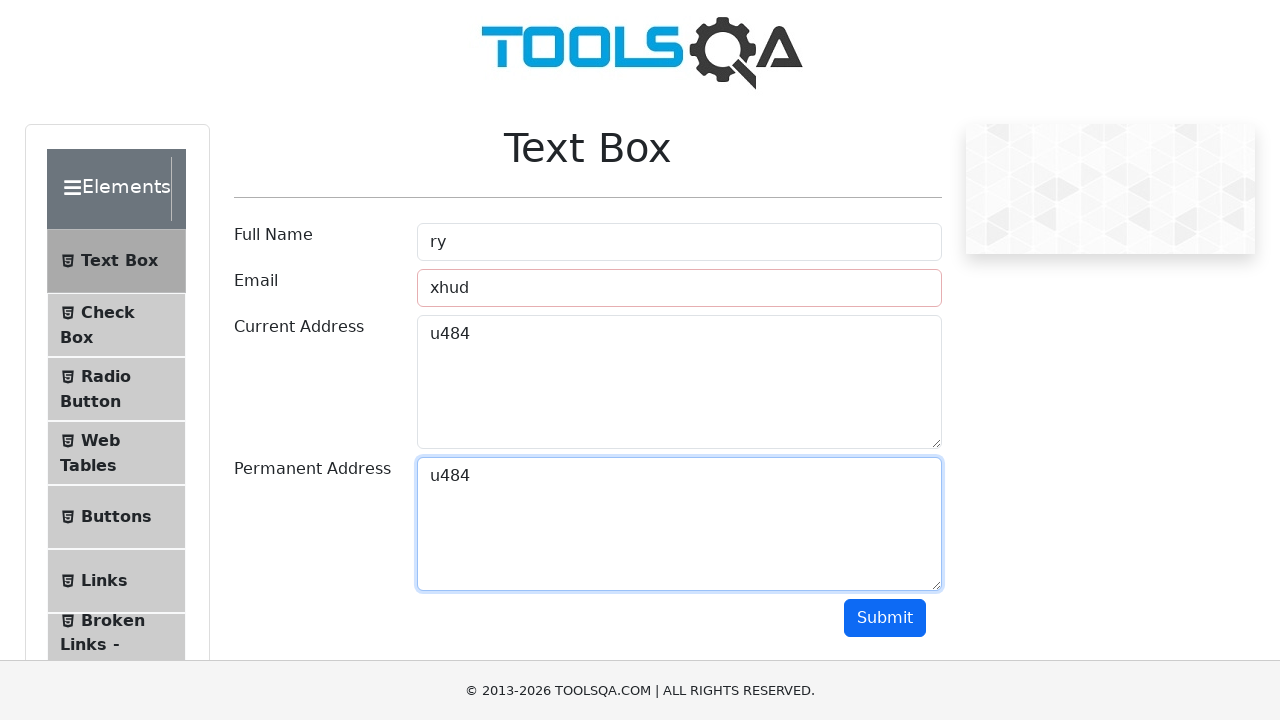

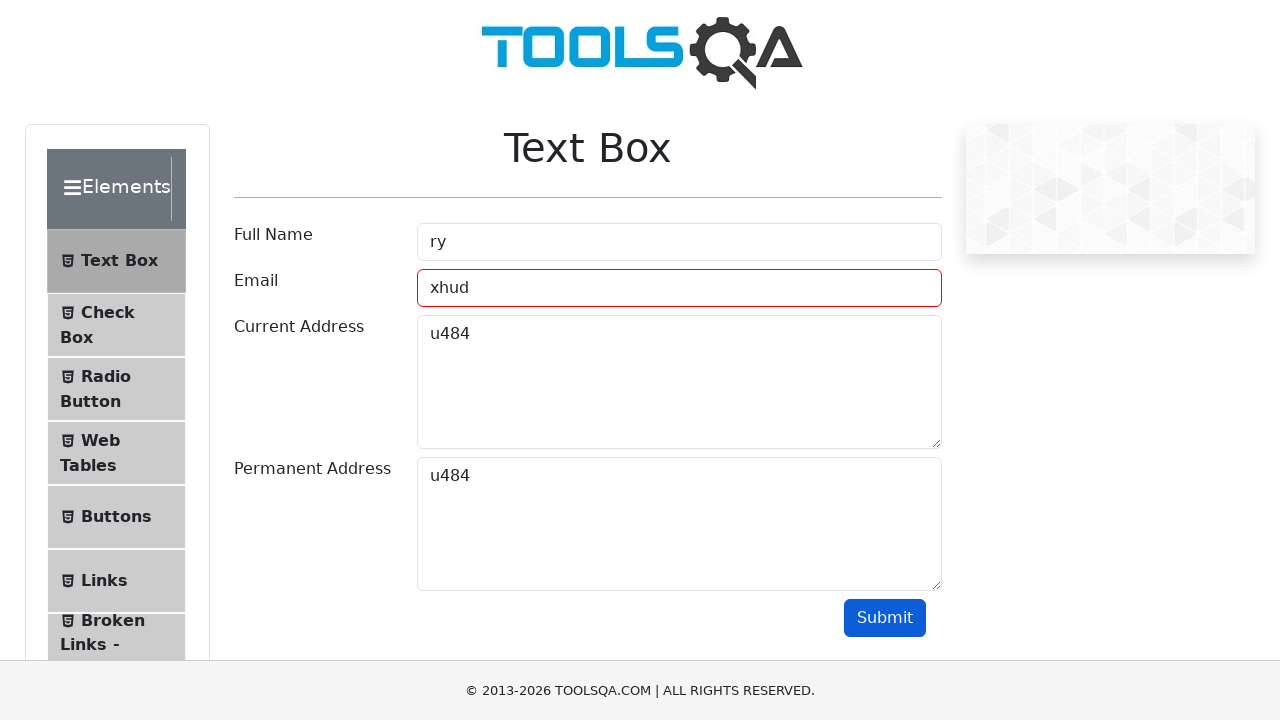